Tests dropdown selection functionality by selecting different options from a dropdown menu

Starting URL: http://the-internet.herokuapp.com/

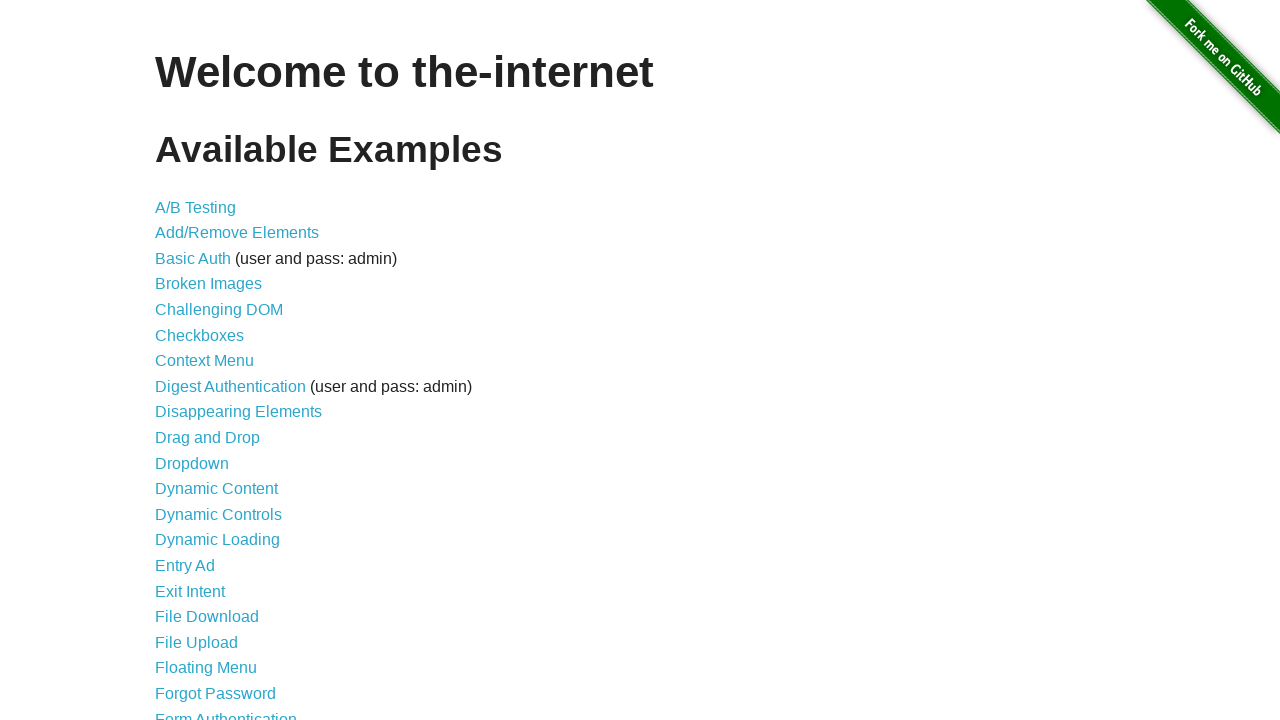

Clicked on Dropdown link to navigate to dropdown test page at (192, 463) on text=Dropdown
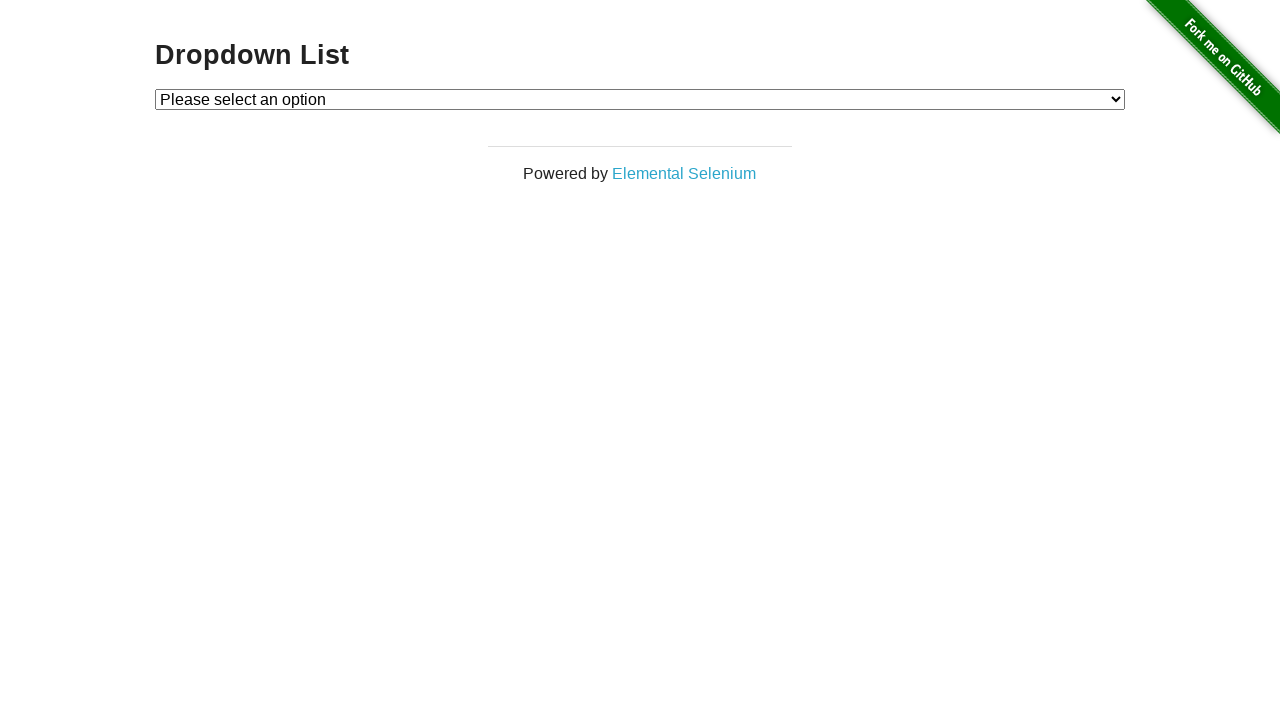

Selected Option 1 from dropdown by label on #dropdown
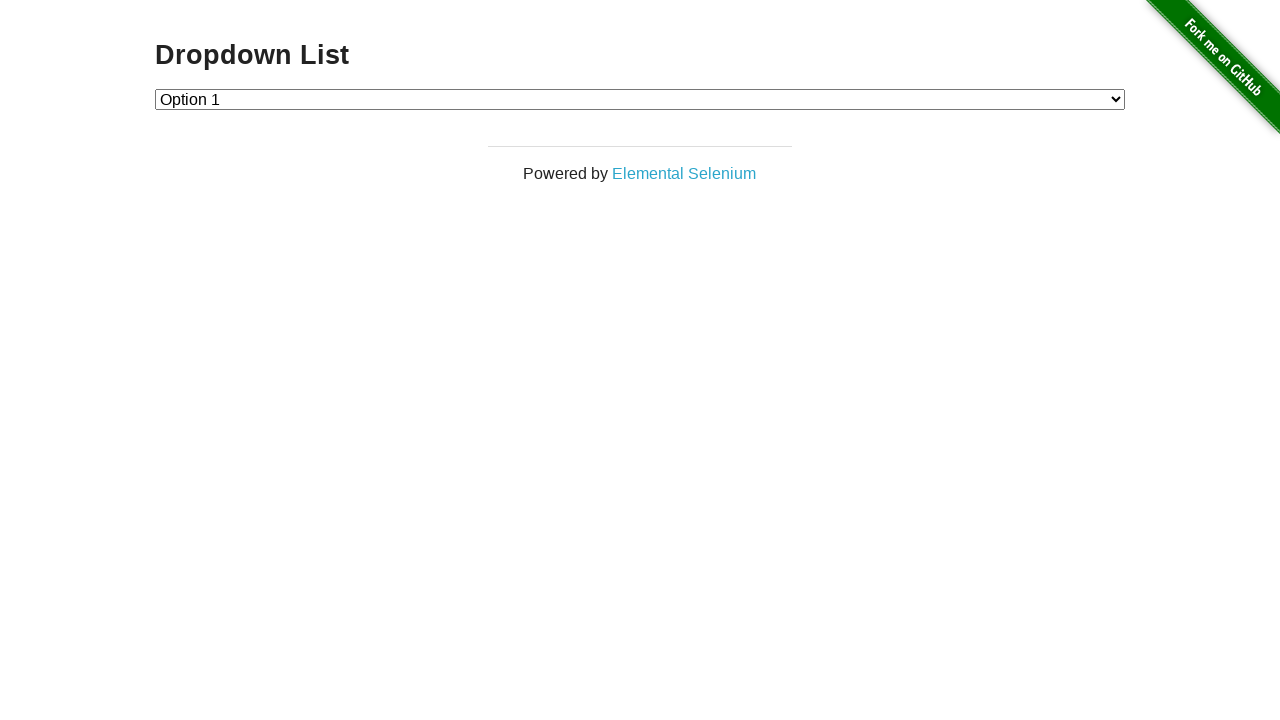

Selected Option 2 from dropdown by label on #dropdown
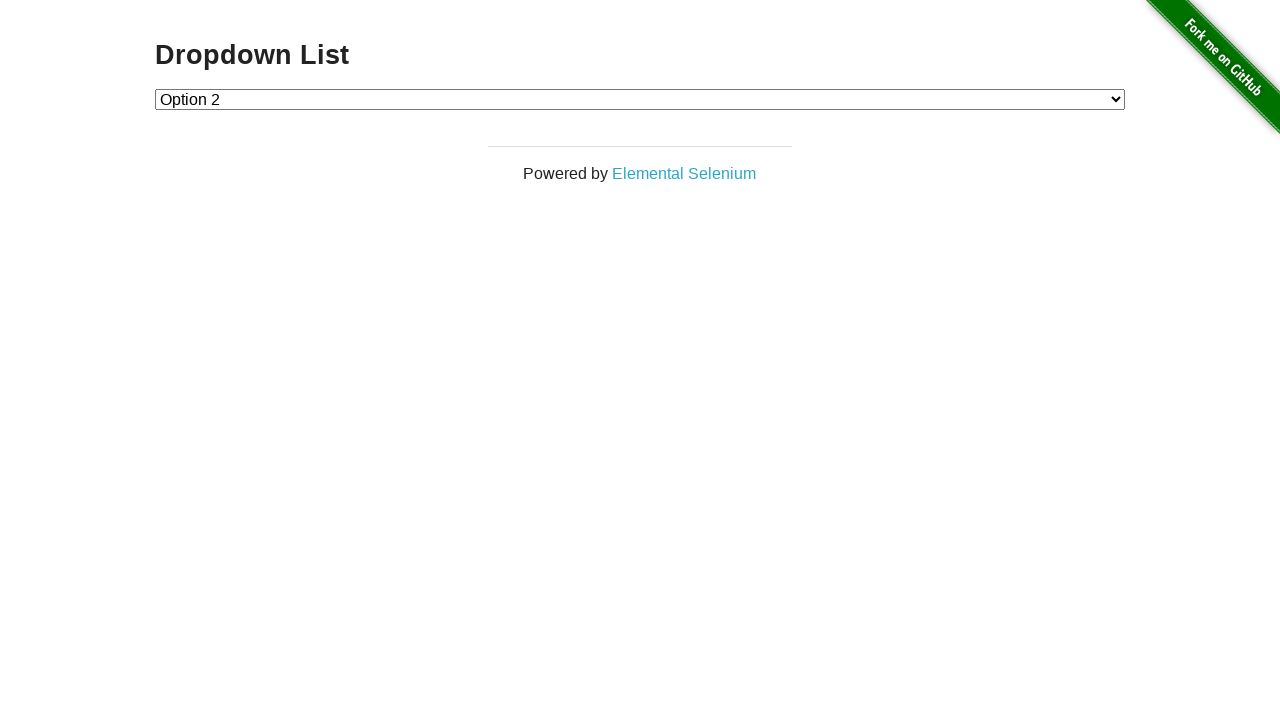

Selected Option 1 from dropdown by value on #dropdown
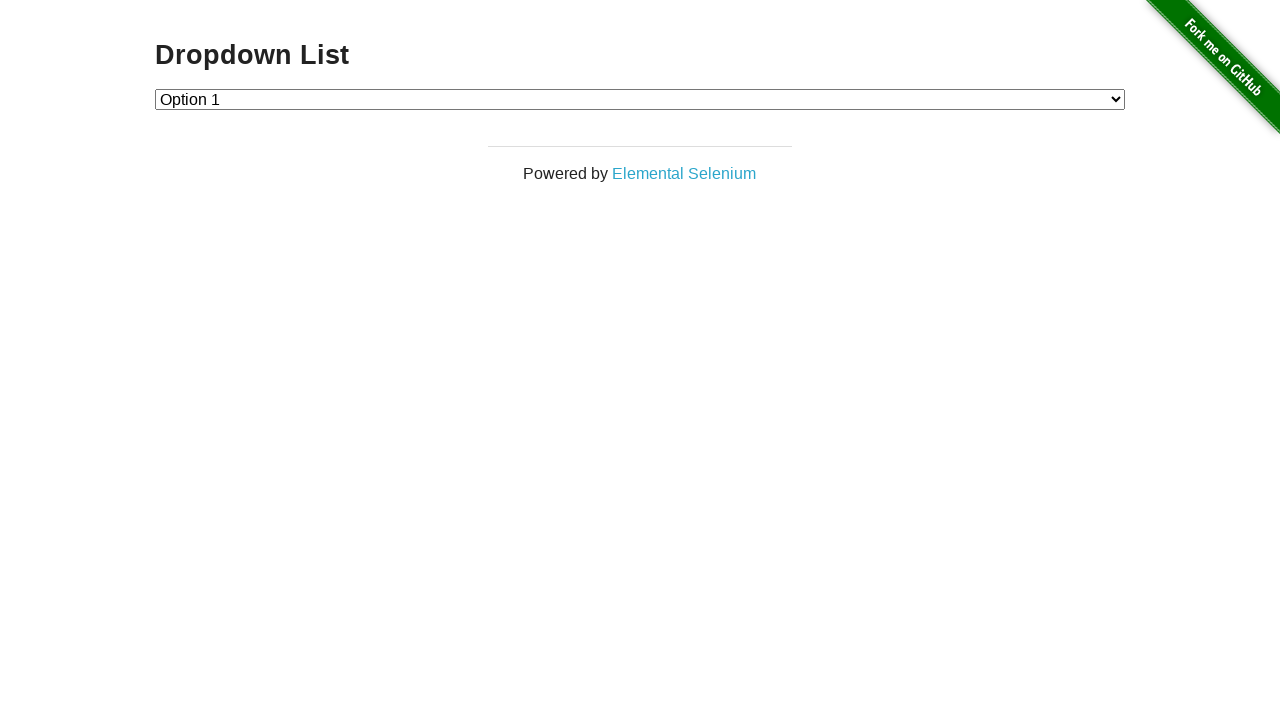

Selected Option 2 from dropdown by value on #dropdown
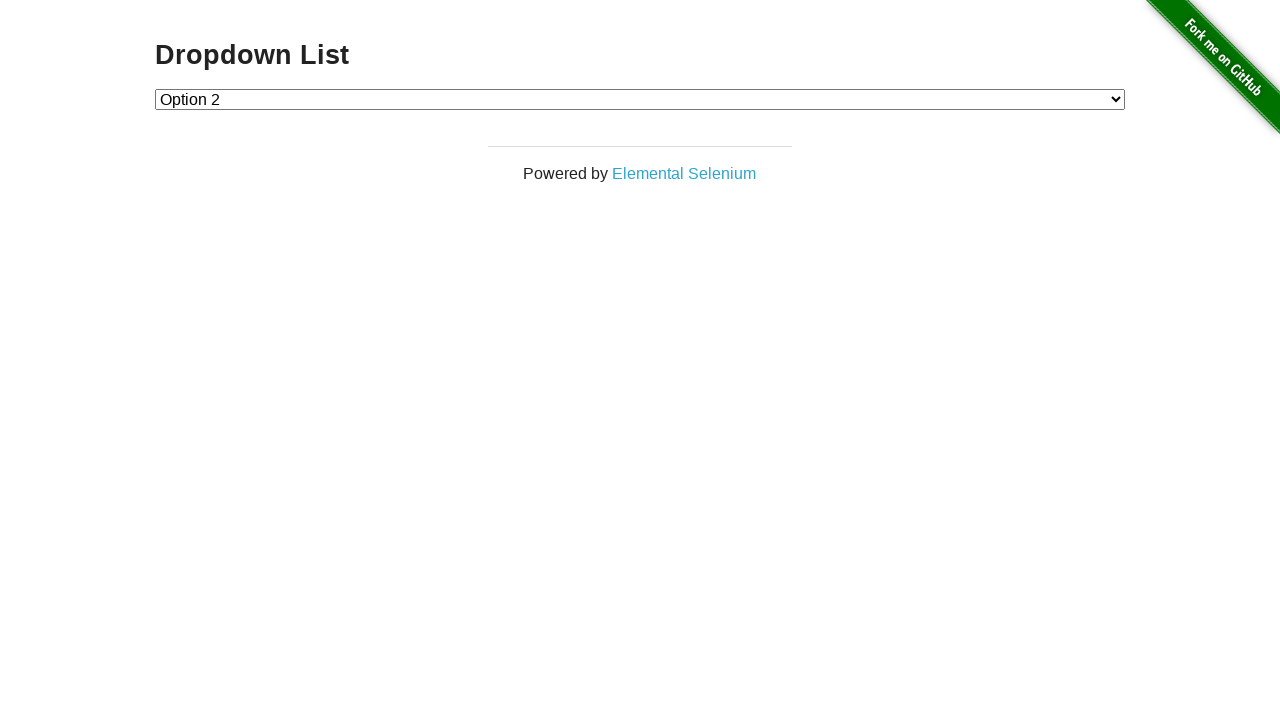

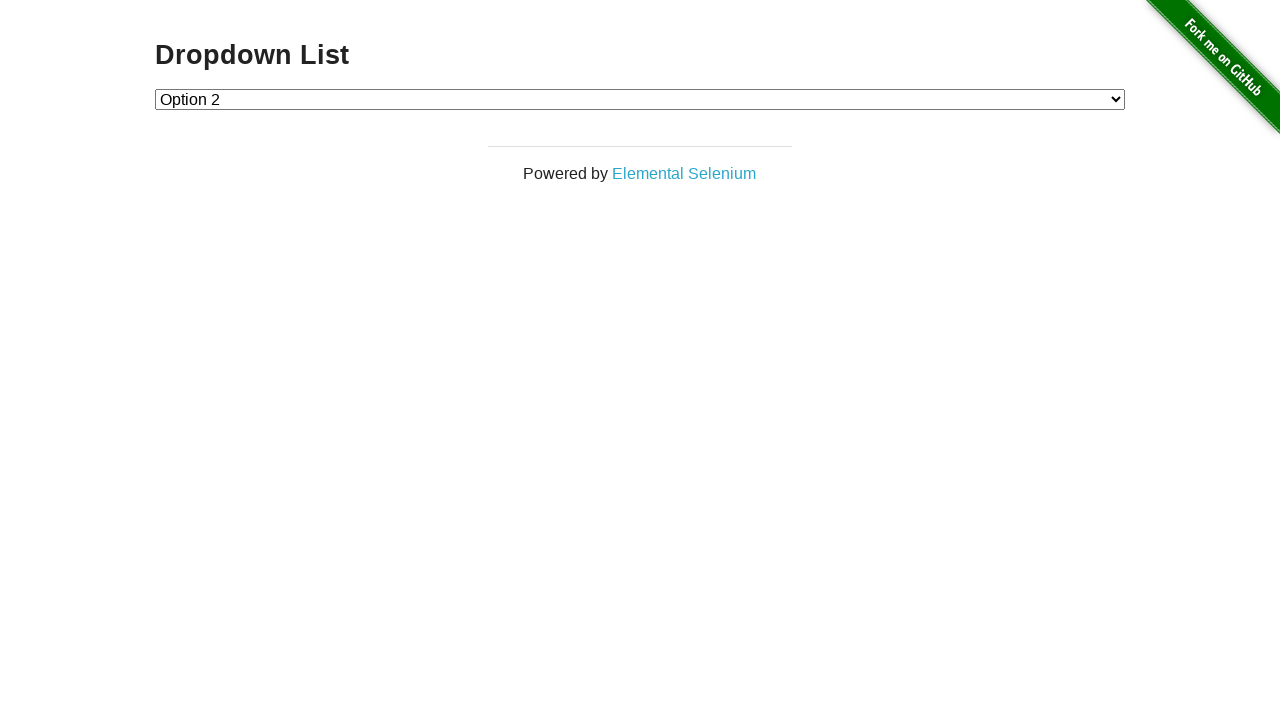